Tests search functionality by searching for products and verifying search results are displayed correctly

Starting URL: https://crio-qkart-frontend-qa.vercel.app

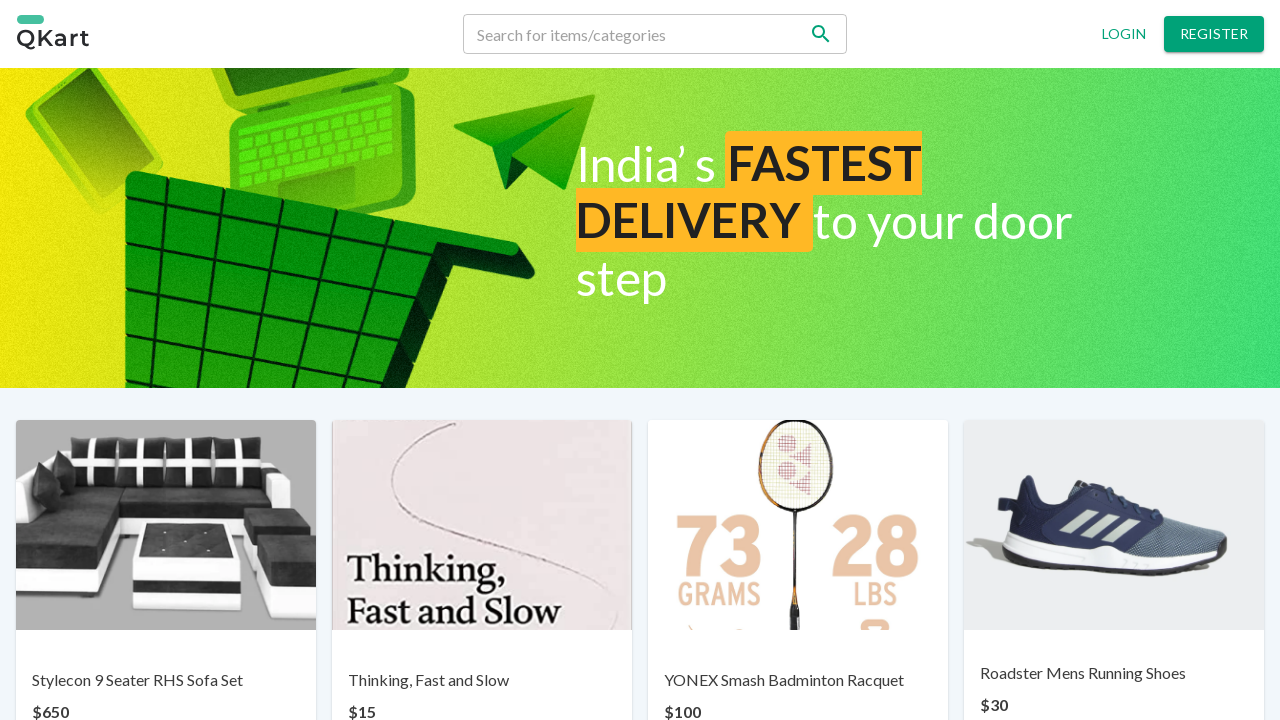

Filled search field with 'yonex' on input[type='text']
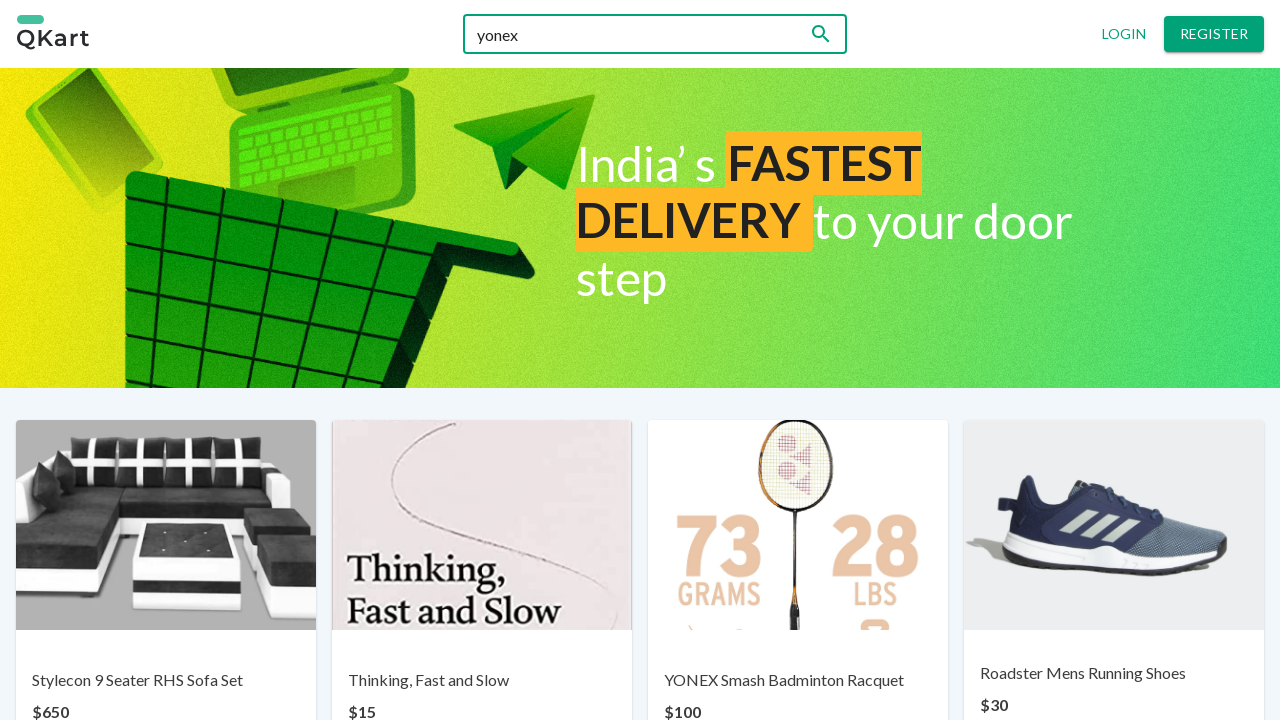

Pressed Enter to search for 'yonex' on input[type='text']
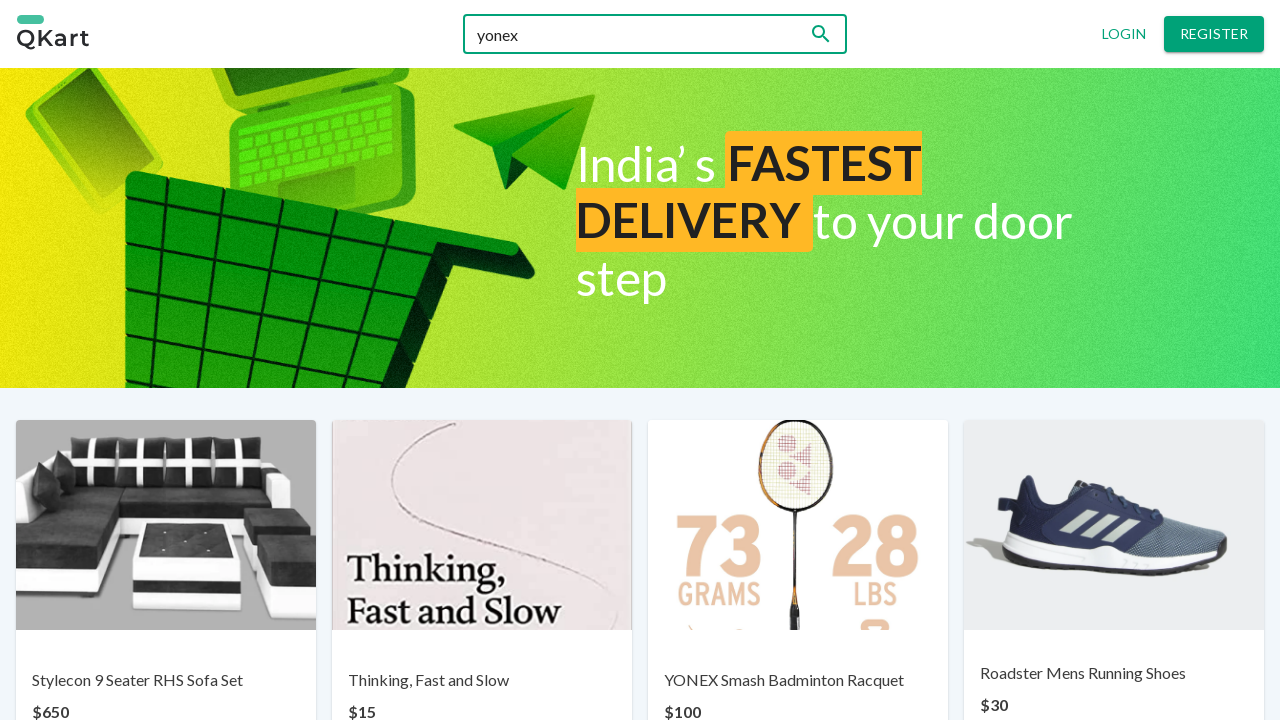

Search results for 'yonex' loaded
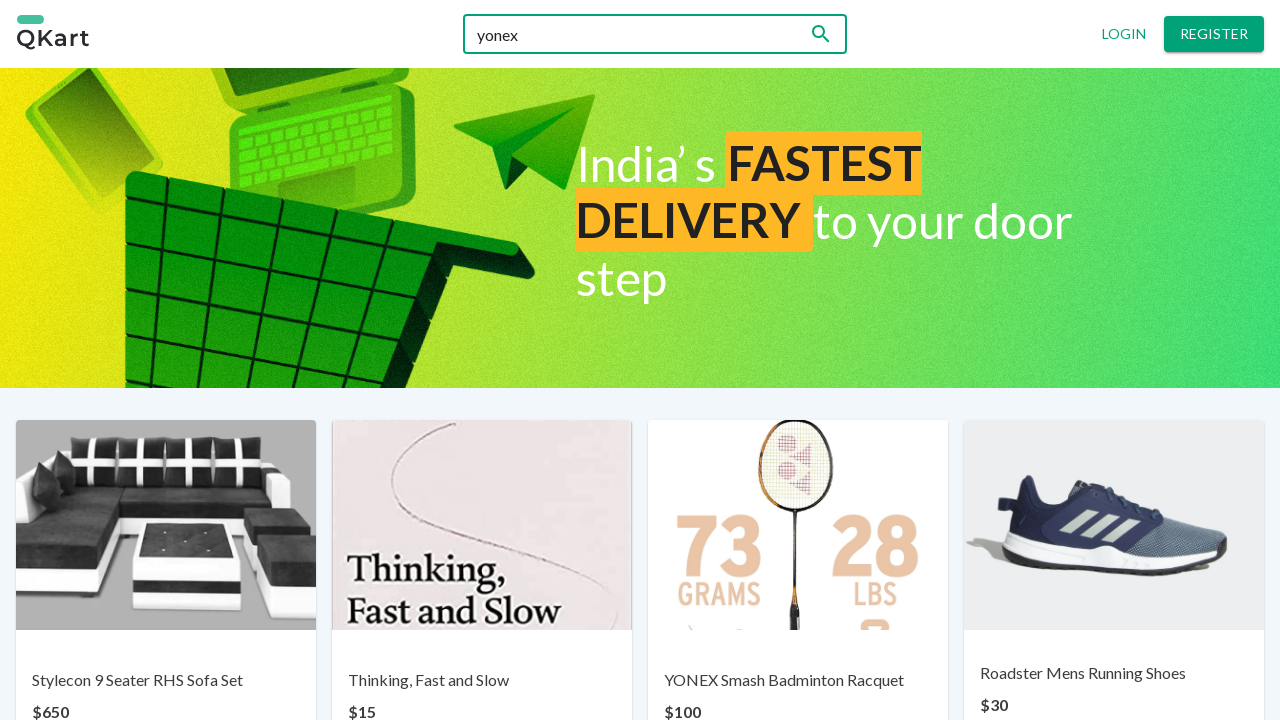

Filled search field with 'Gesundheit' on input[type='text']
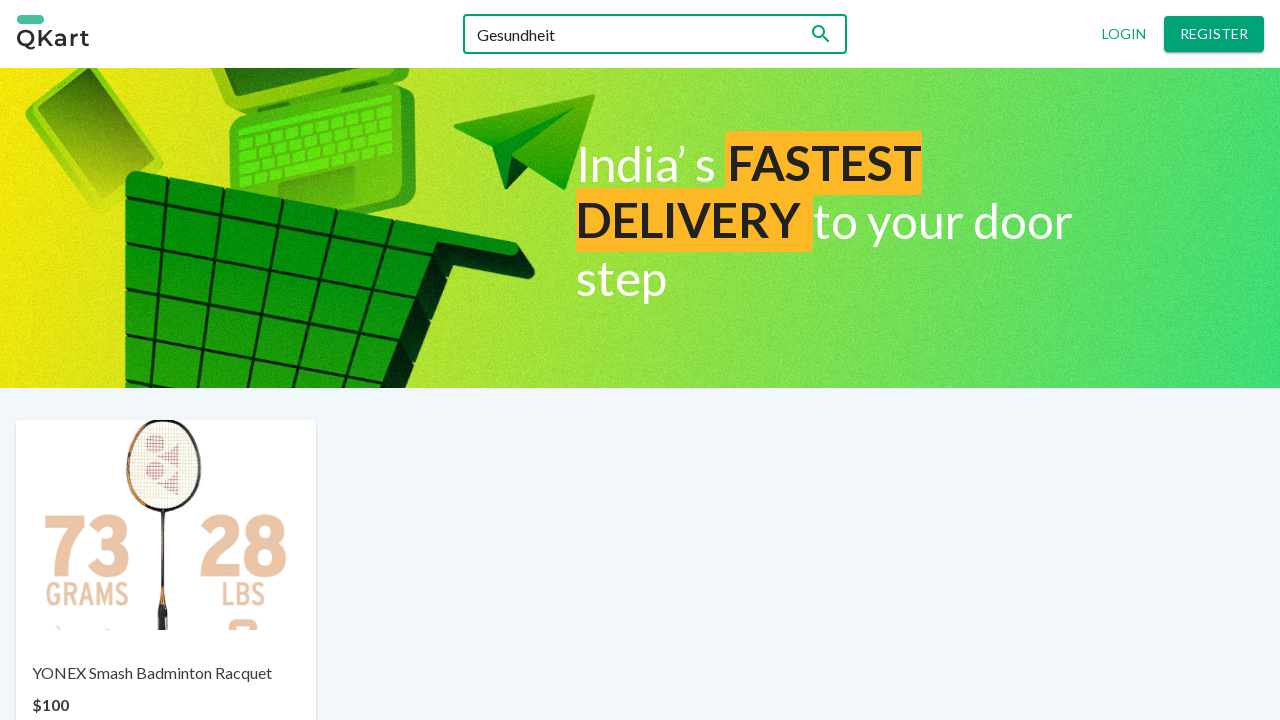

Pressed Enter to search for 'Gesundheit' (non-existent product) on input[type='text']
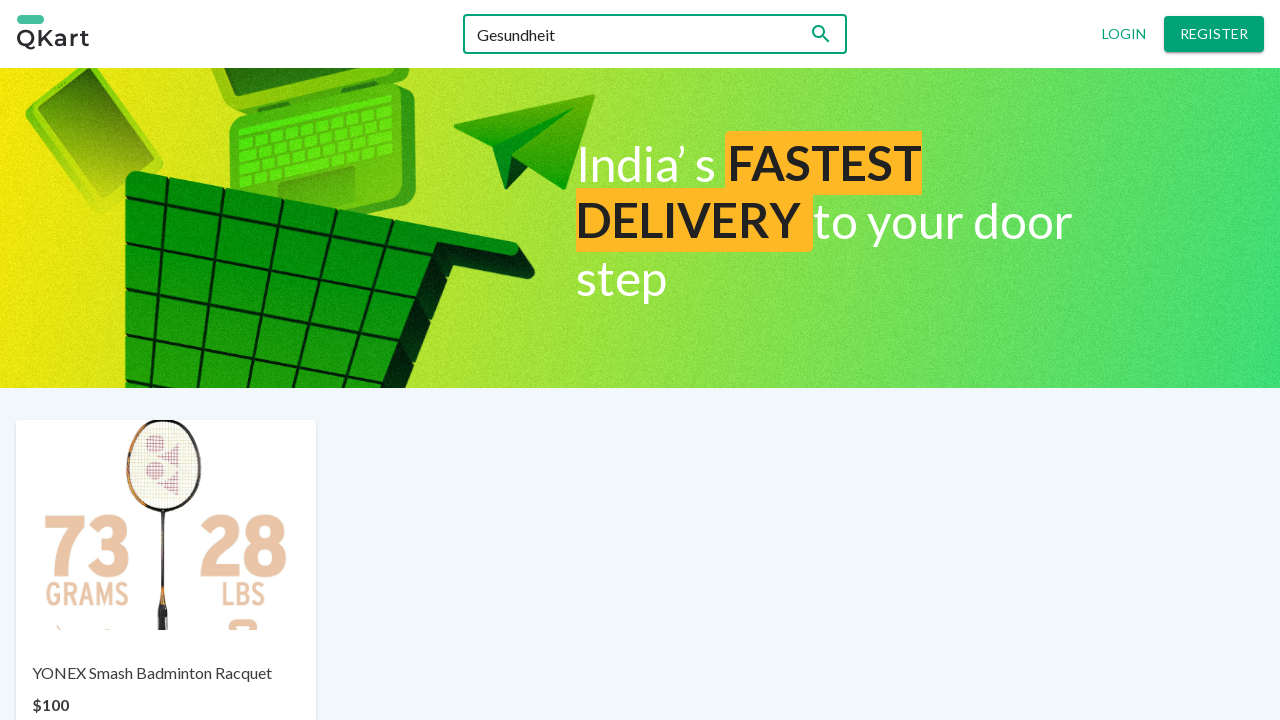

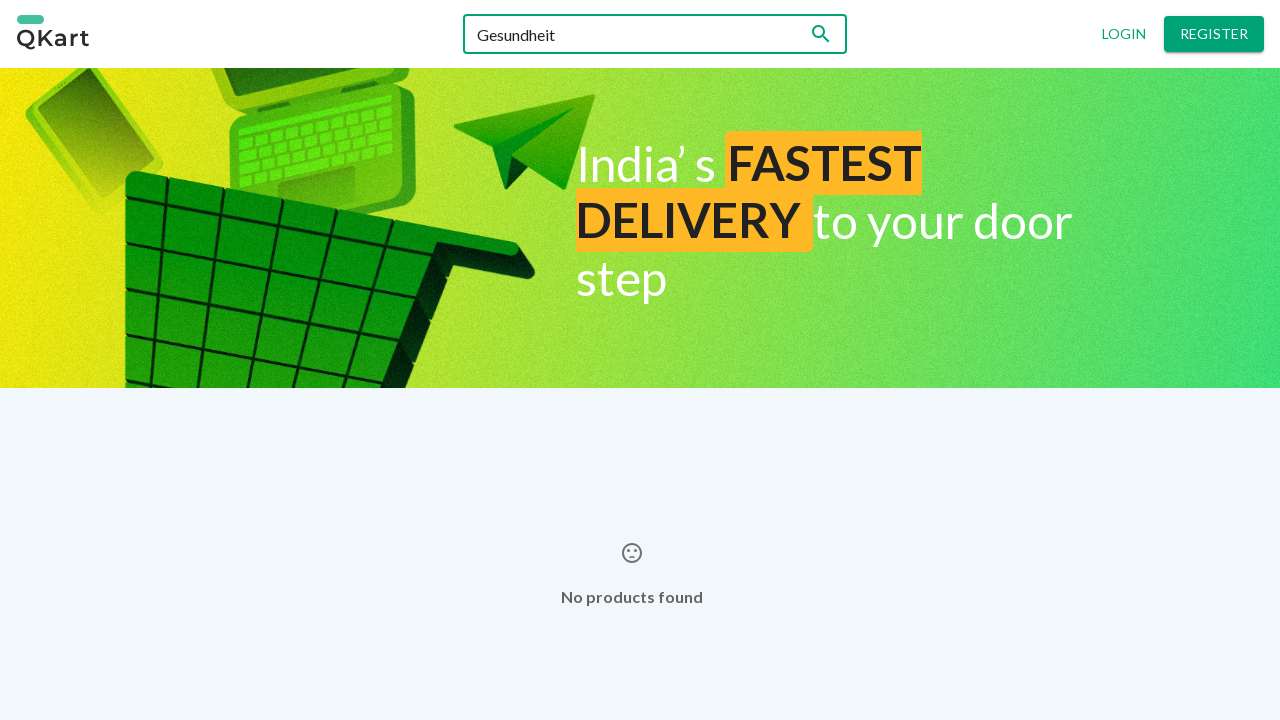